Tests the check functionality by navigating to the Checkboxes page and checking an unchecked checkbox

Starting URL: https://practice.cydeo.com

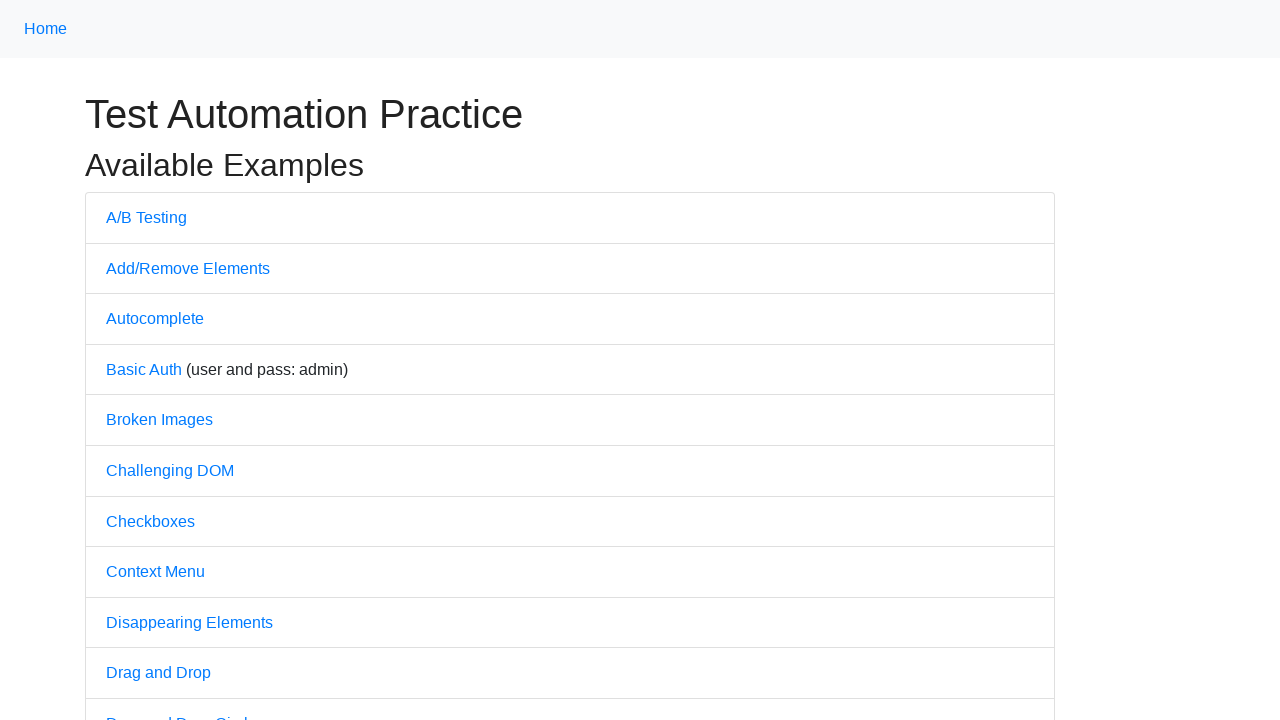

Clicked on Checkboxes link to navigate to the Checkboxes page at (150, 521) on text='Checkboxes'
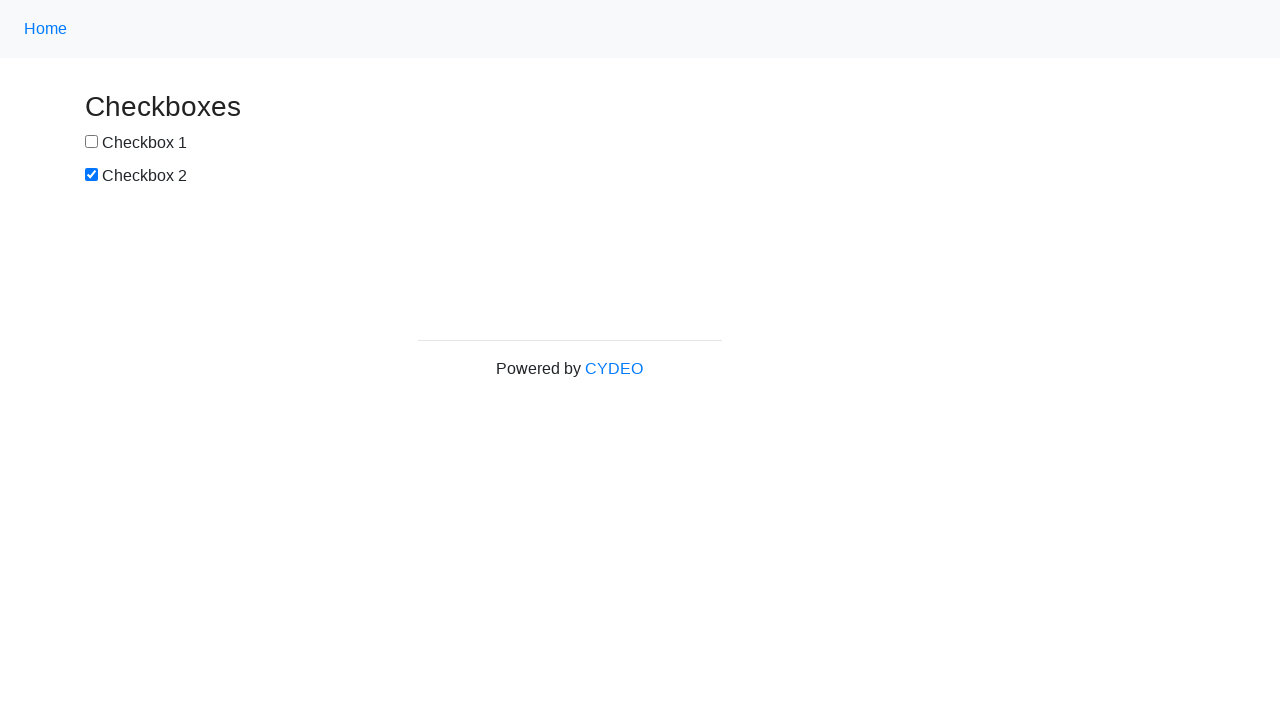

Checked the first checkbox (box1) using check() method at (92, 142) on input#box1[type='checkbox']
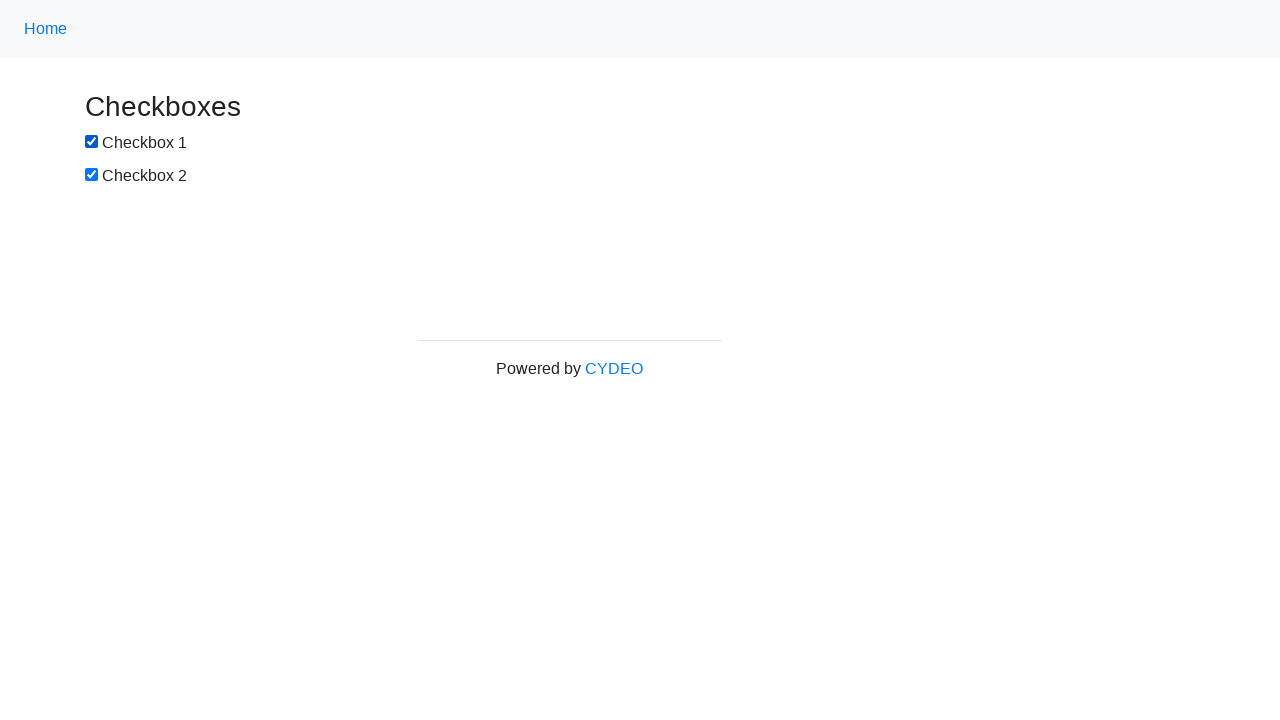

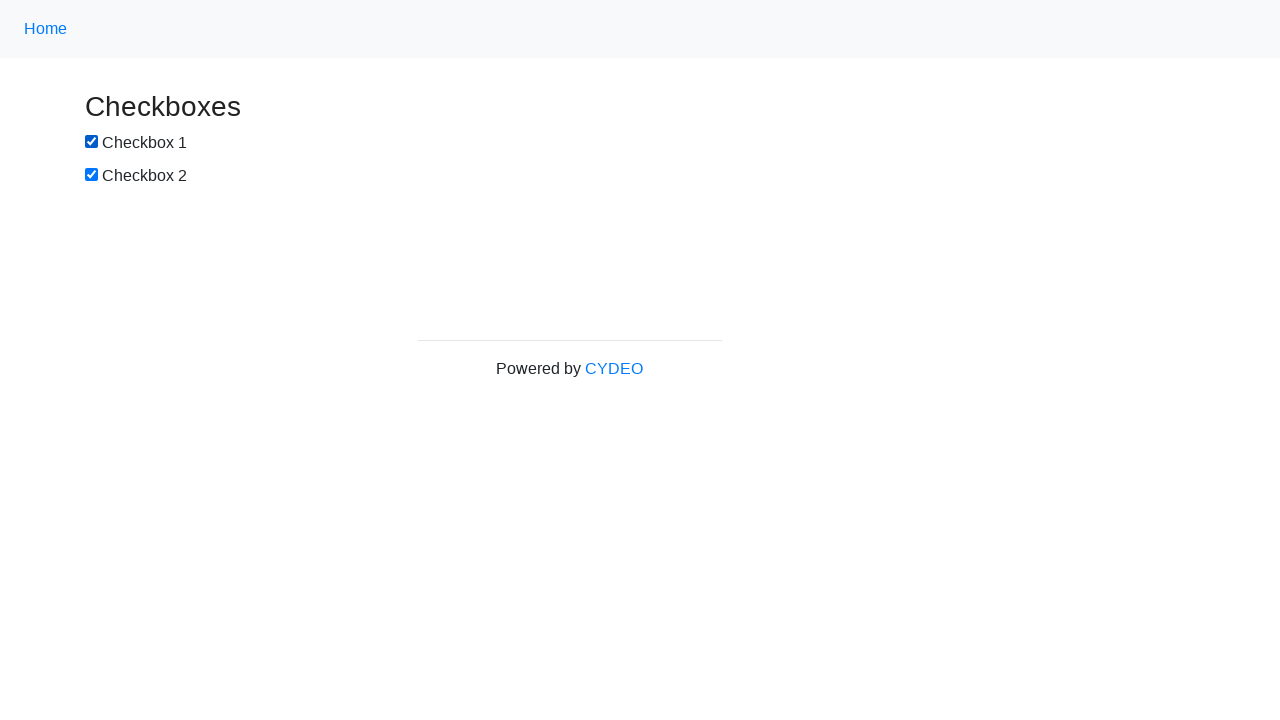